Tests calendar date picker functionality by selecting a specific date (May 2018) using year and month dropdowns, then clicking on a day

Starting URL: https://www.hyrtutorials.com/p/calendar-practice.html

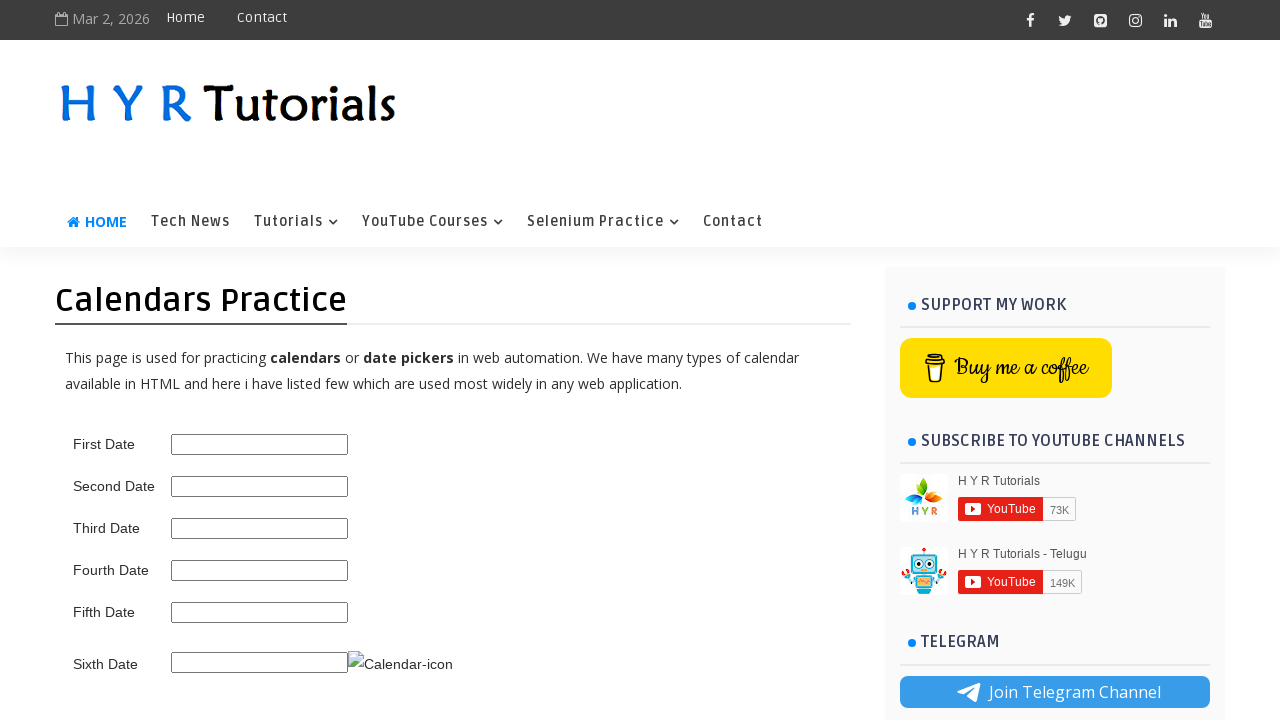

Clicked on the date picker input to open the calendar at (260, 528) on input#third_date_picker
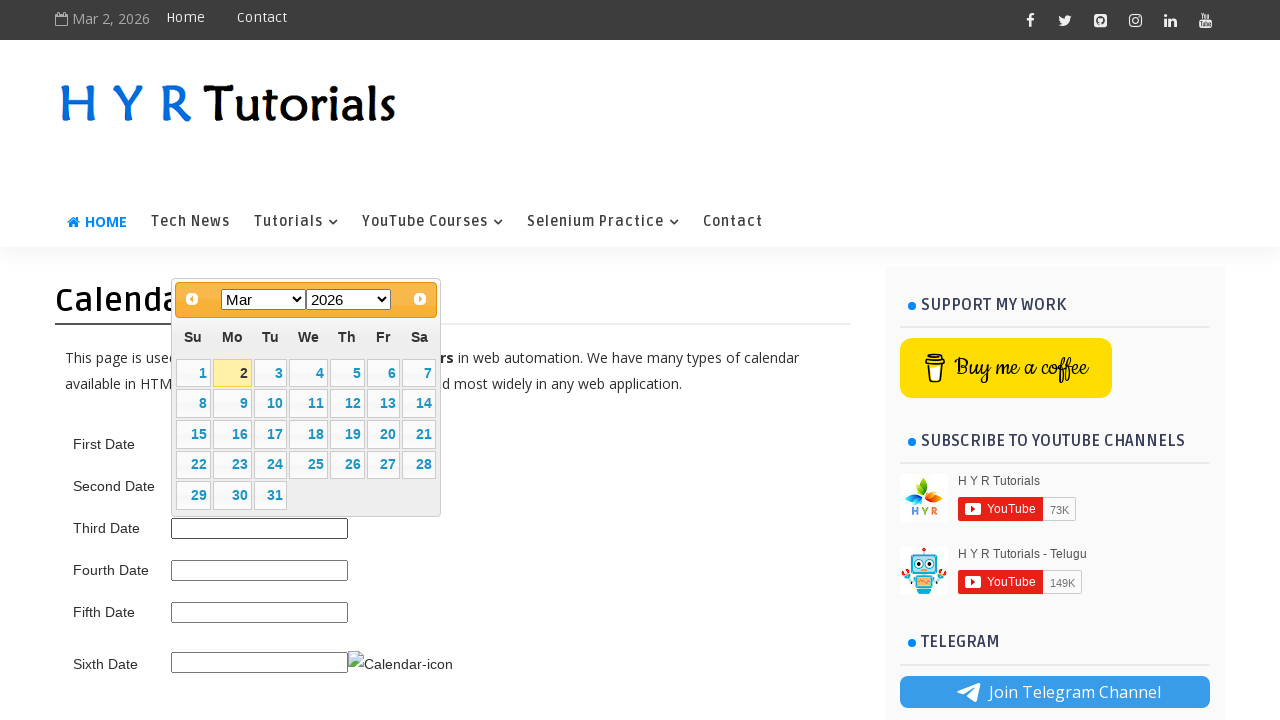

Selected year 2018 from the year dropdown on select.ui-datepicker-year
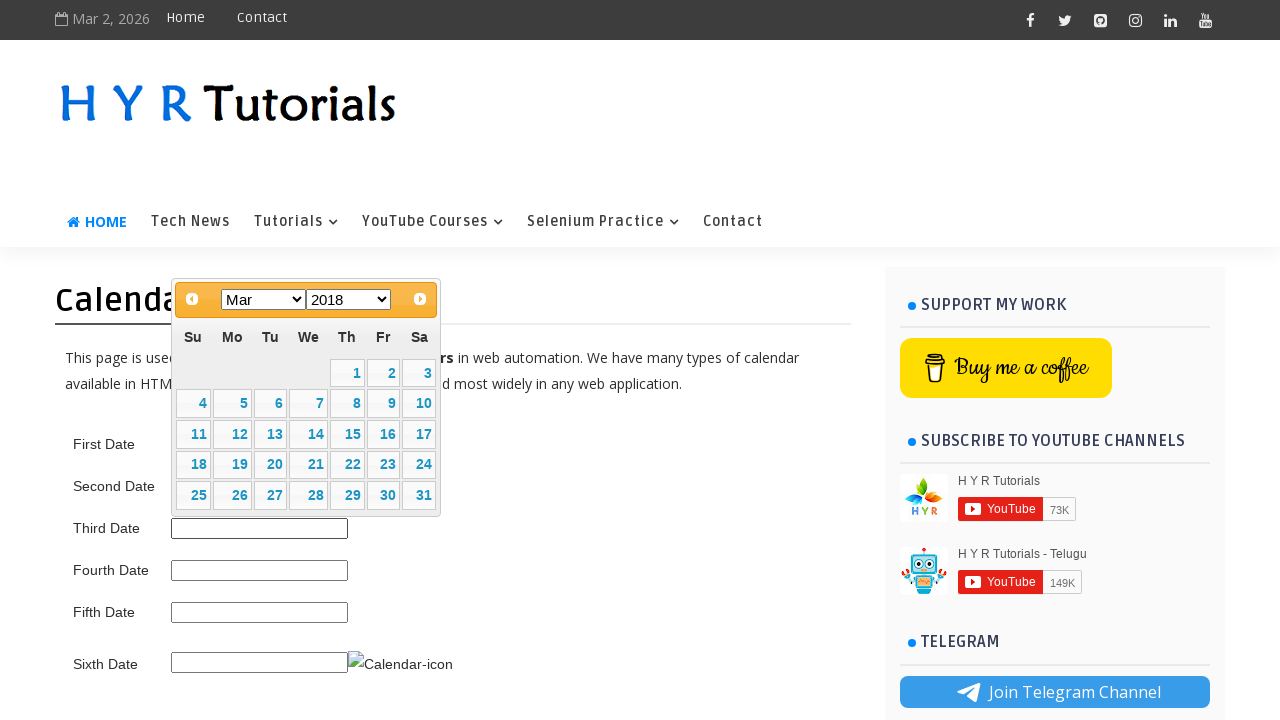

Selected May from the month dropdown on select.ui-datepicker-month
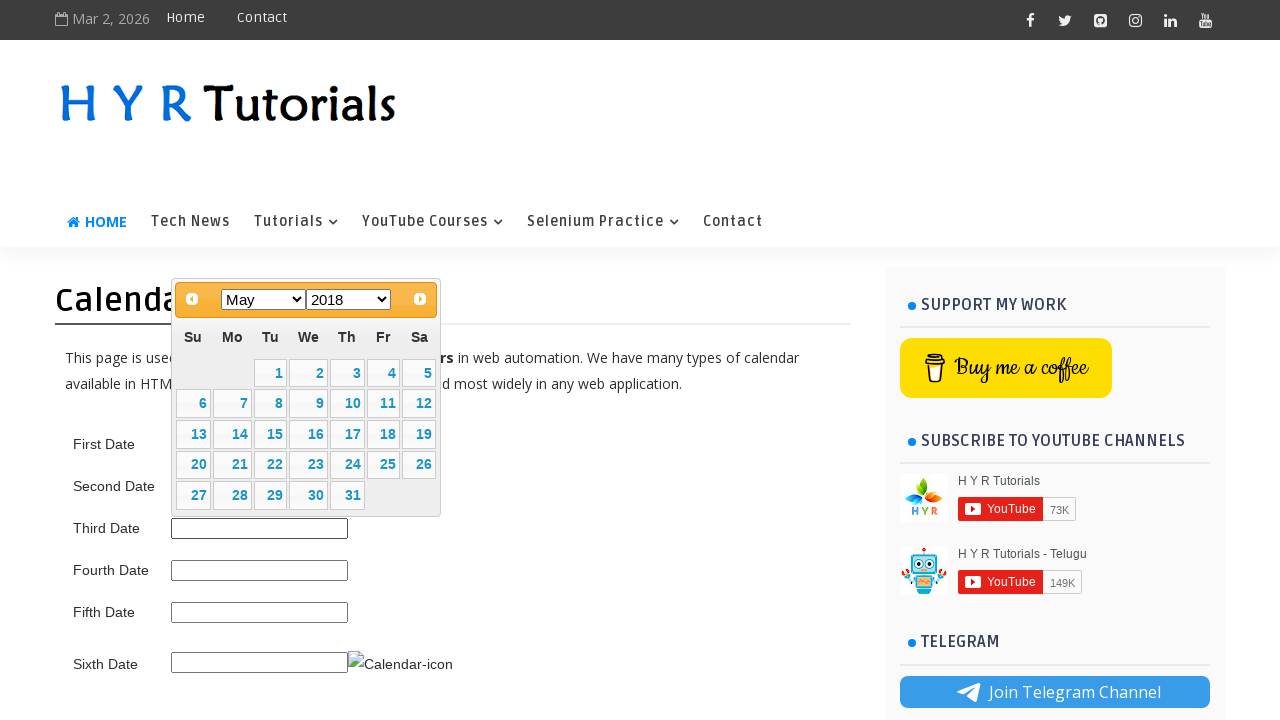

Clicked on a day in the calendar (May 2018) at (309, 495) on div#ui-datepicker-div tr:nth-child(5) td:nth-child(4)
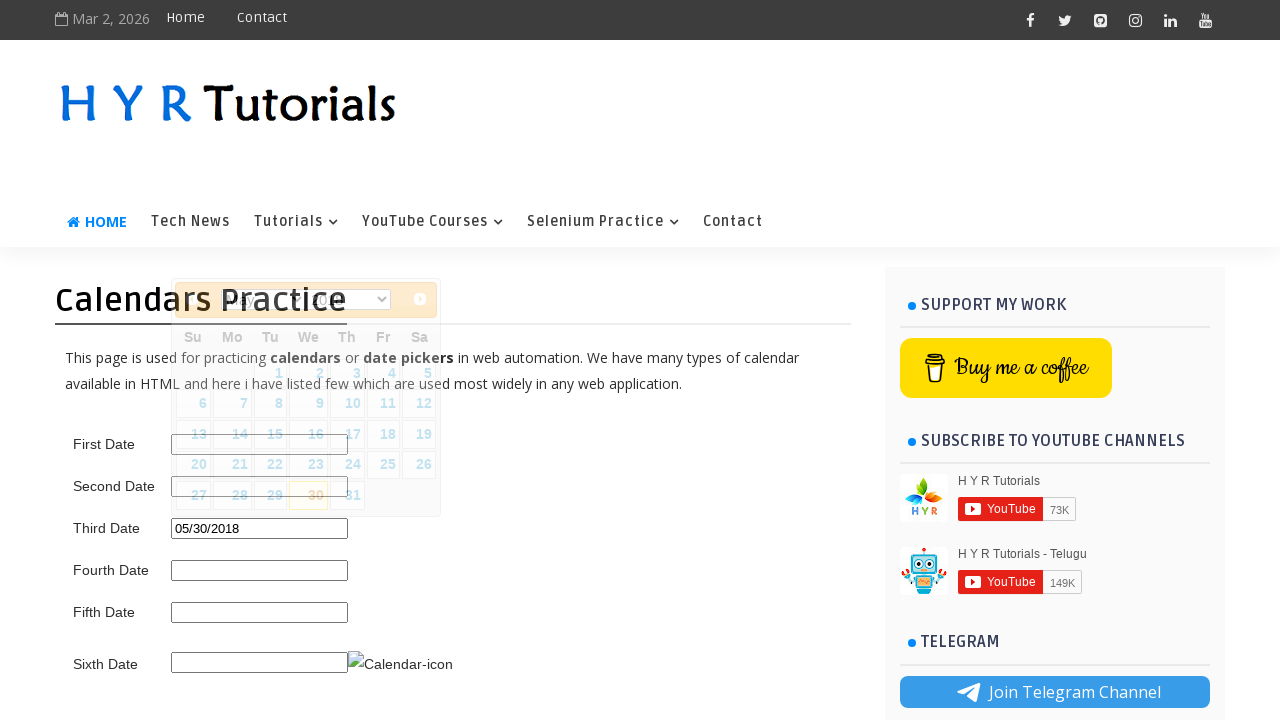

Verified that the date was selected by confirming the input value is not empty
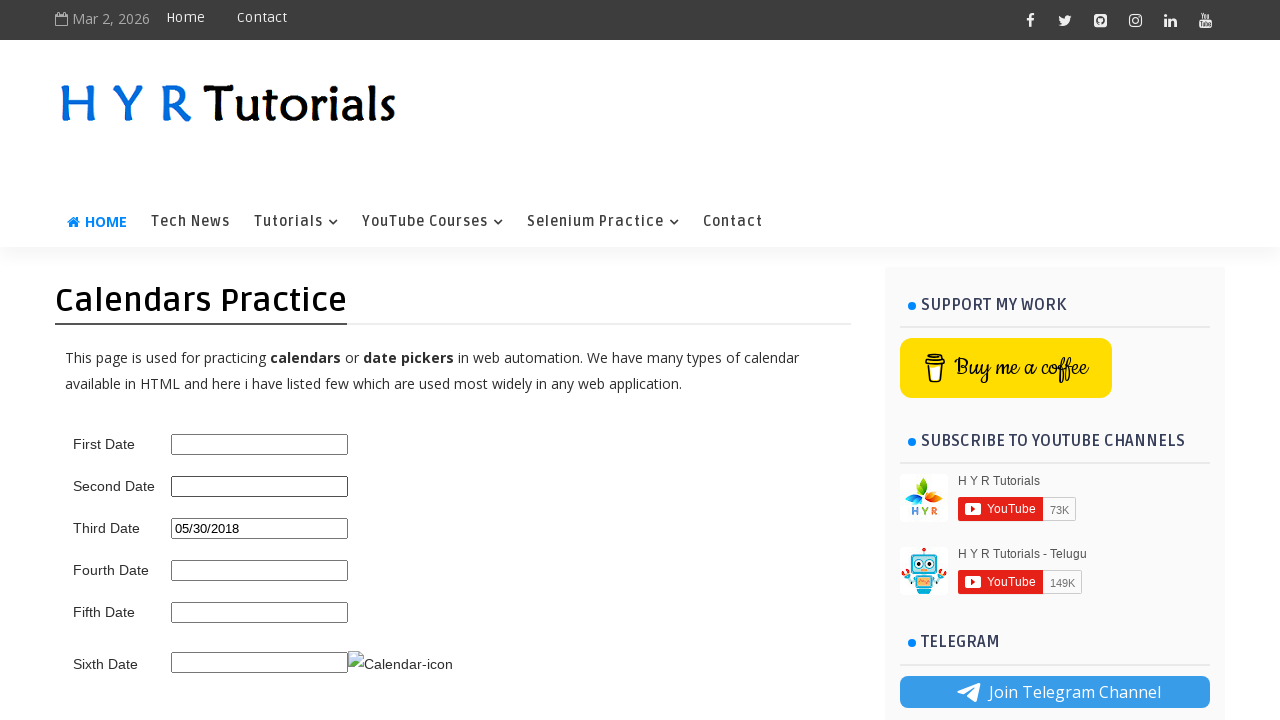

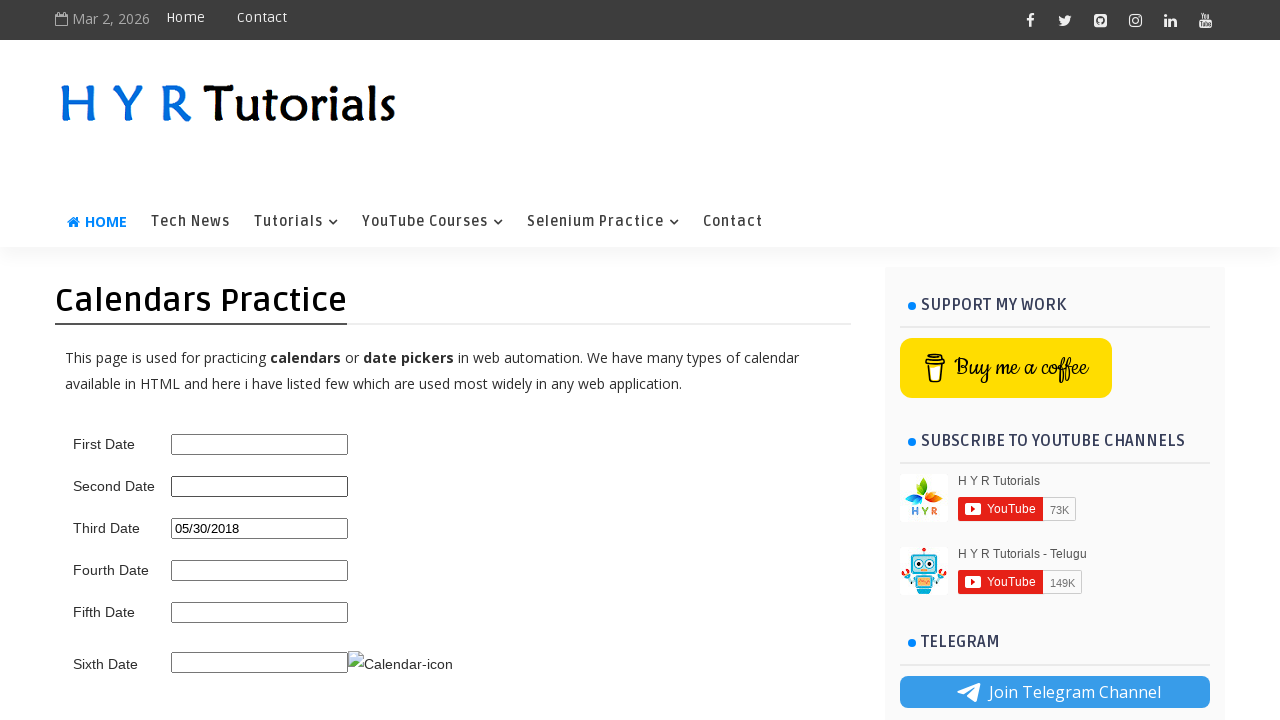